Tests JavaScript confirm alert handling by entering a name in an input field, clicking a button to trigger a confirm dialog, and accepting the alert.

Starting URL: https://www.rahulshettyacademy.com/AutomationPractice

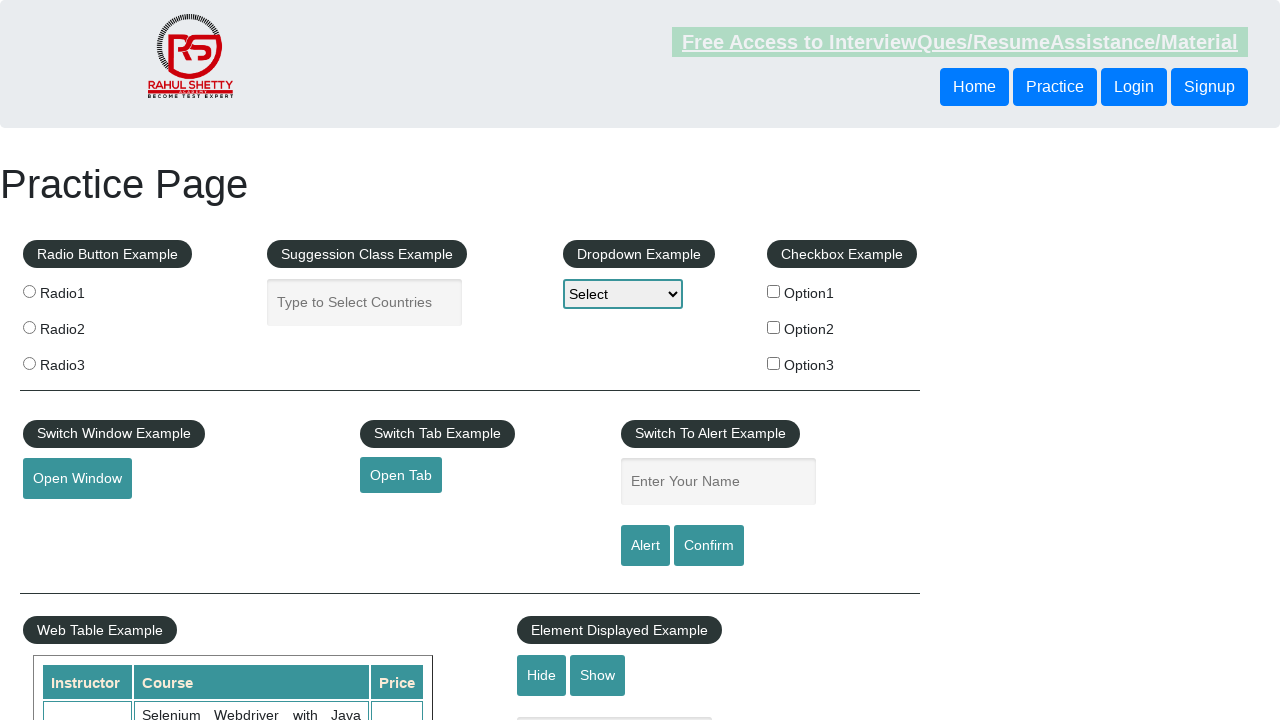

Filled name input field with 'Herbert' on #name
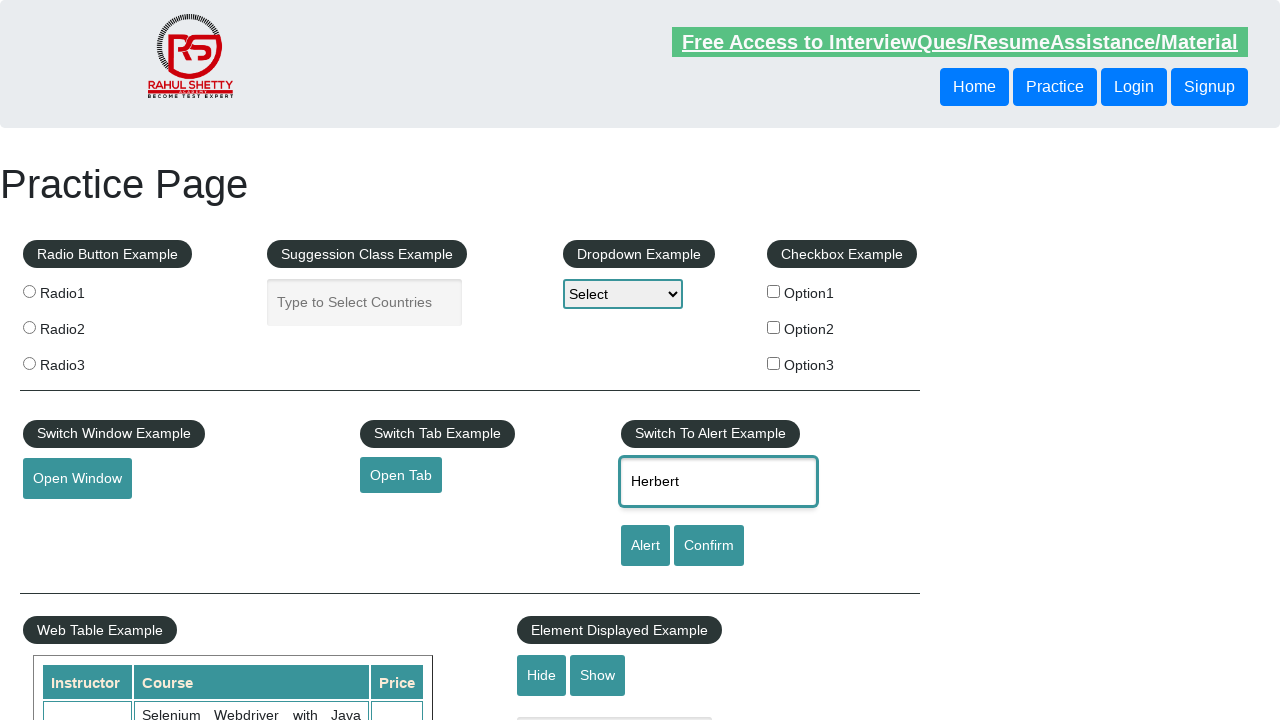

Clicked confirm button to trigger JavaScript alert at (709, 546) on #confirmbtn
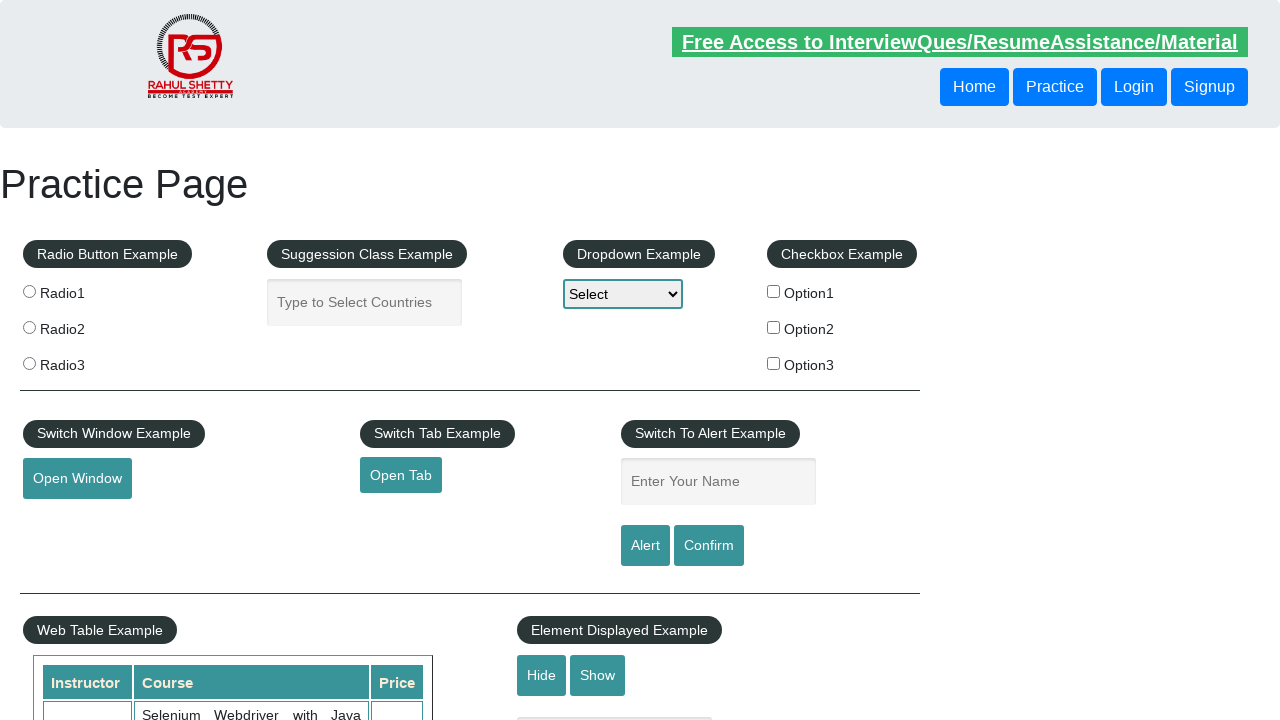

Set up dialog handler to accept confirm alert
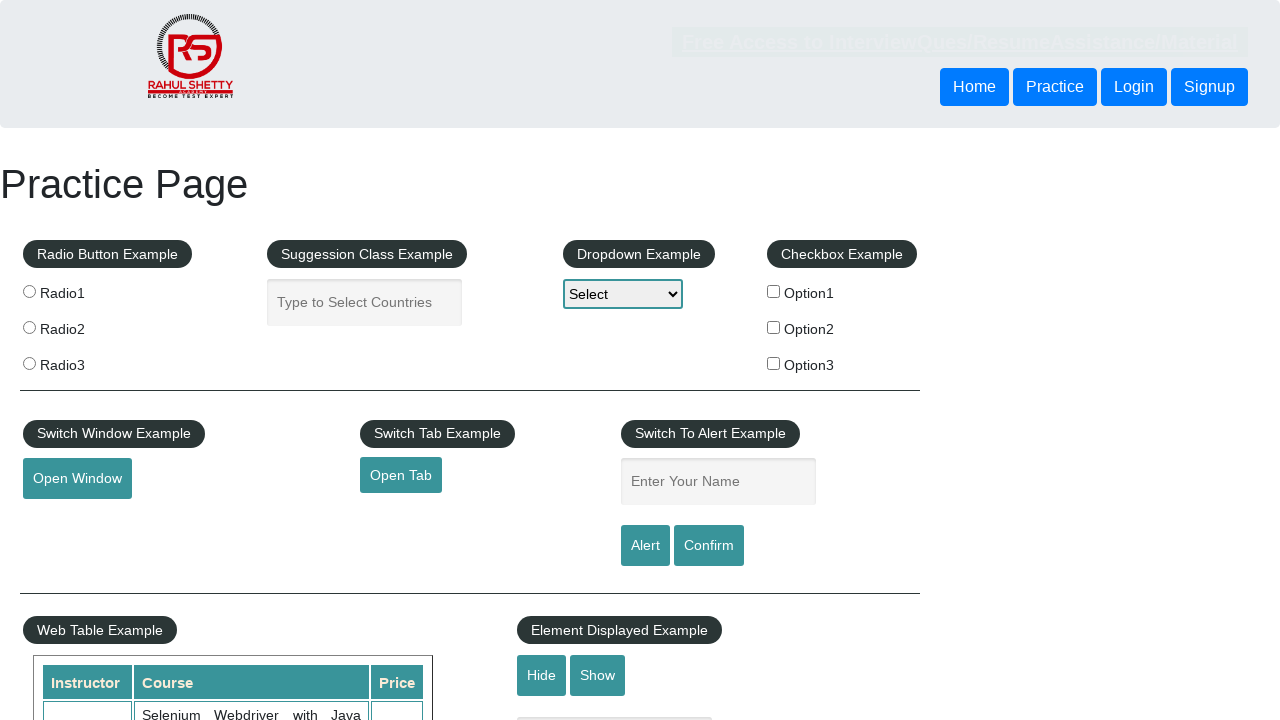

Waited for dialog to be processed
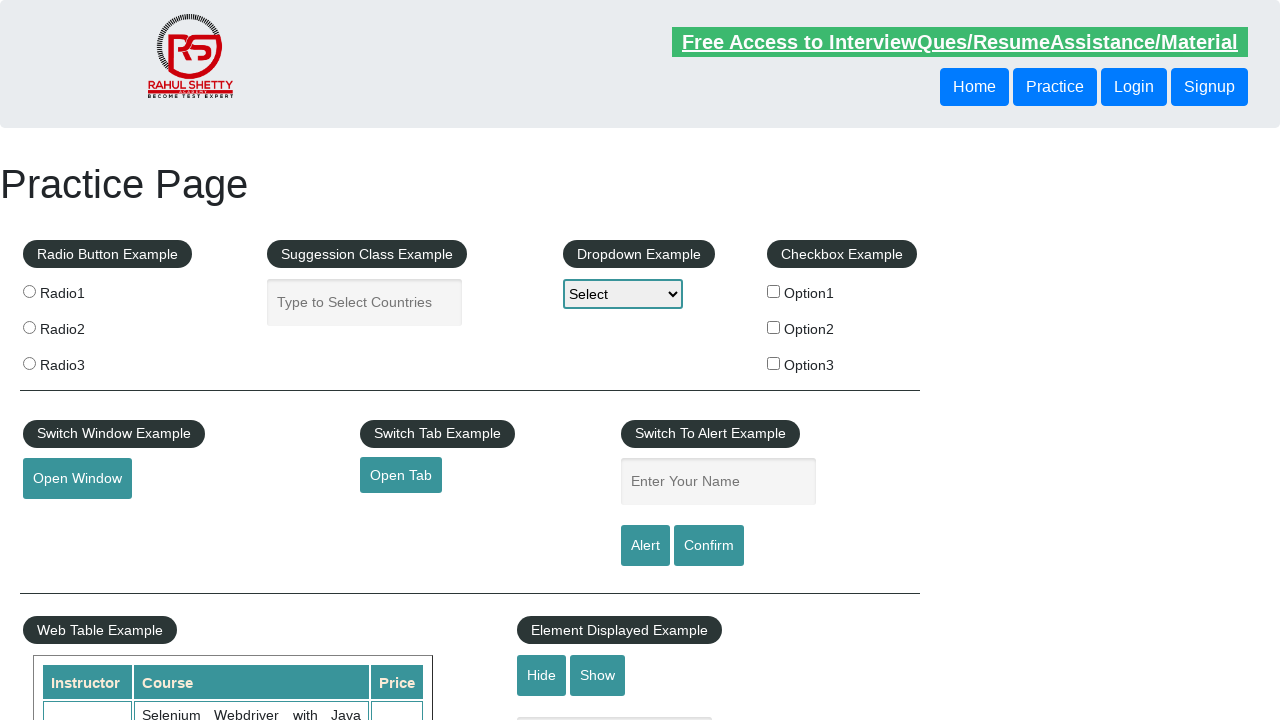

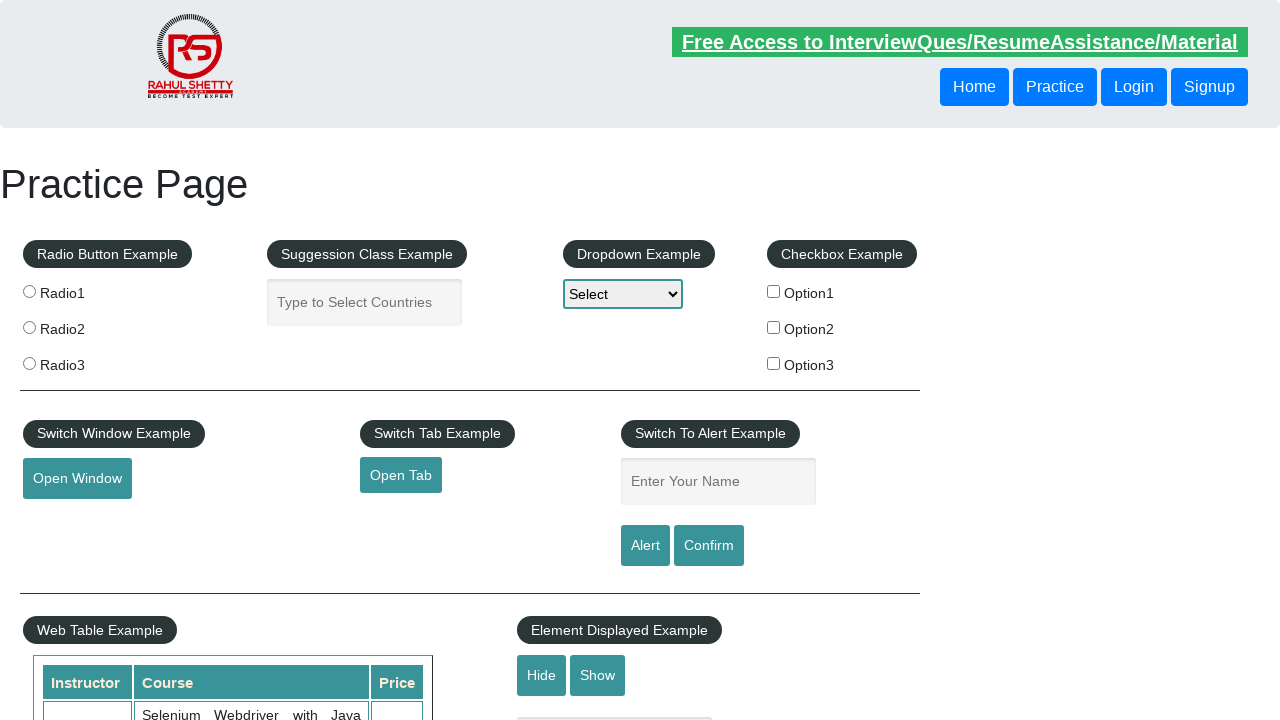